Navigates to carbon.now.sh with a code snippet, clicks the Export button to generate a carbon image of the code.

Starting URL: https://carbon.now.sh/?l=auto&code=print(%22Hello%20World%22)

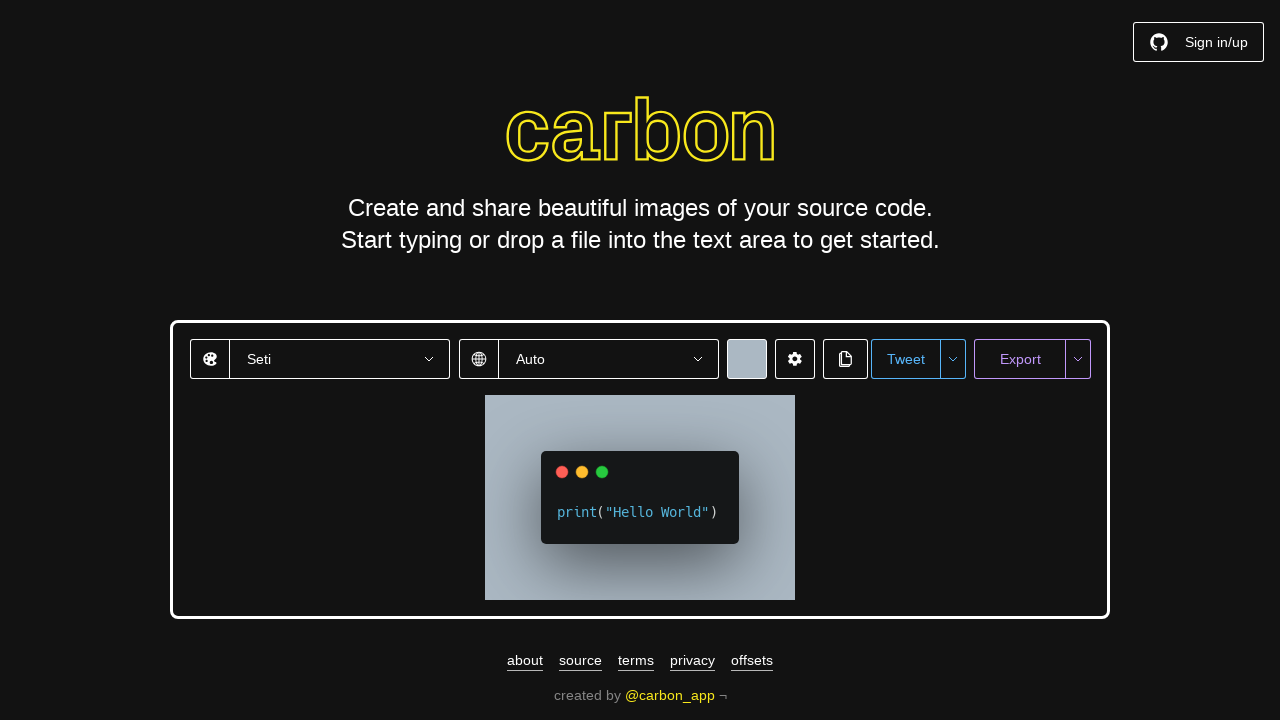

Waited for carbon.now.sh page to load completely
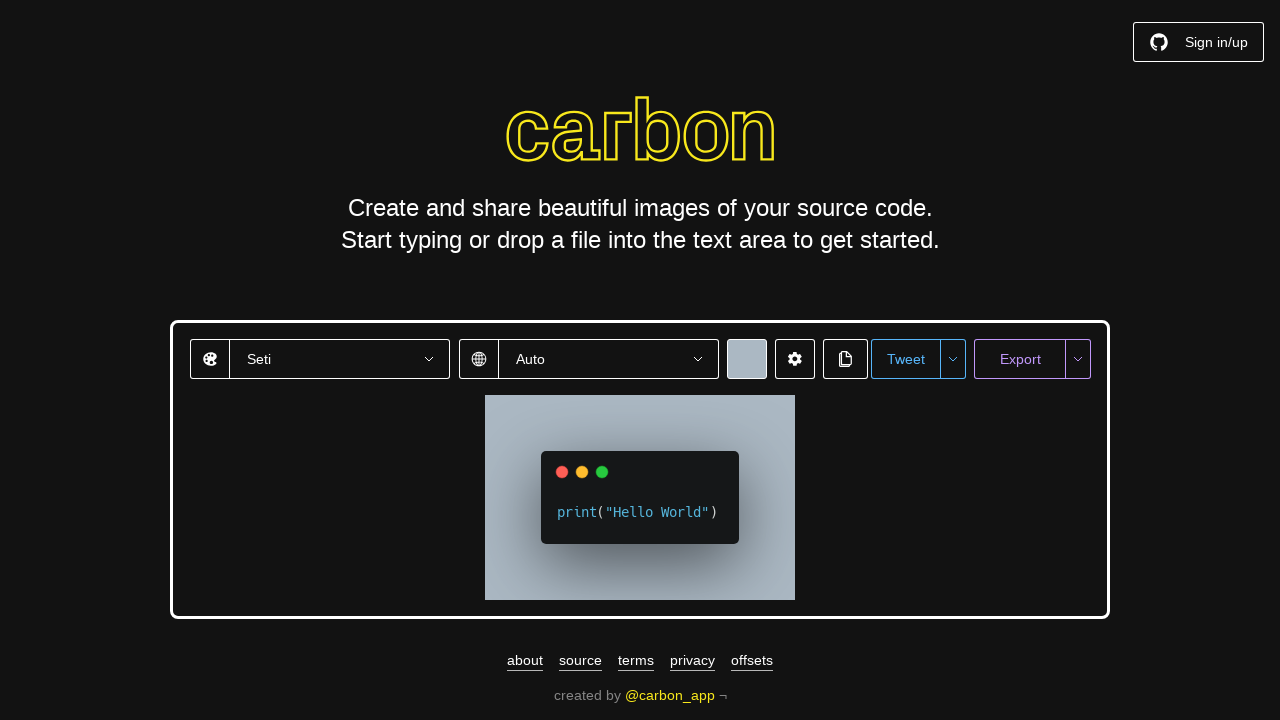

Clicked Export button to generate carbon image at (1020, 359) on xpath=//button[contains(text(),'Export')]
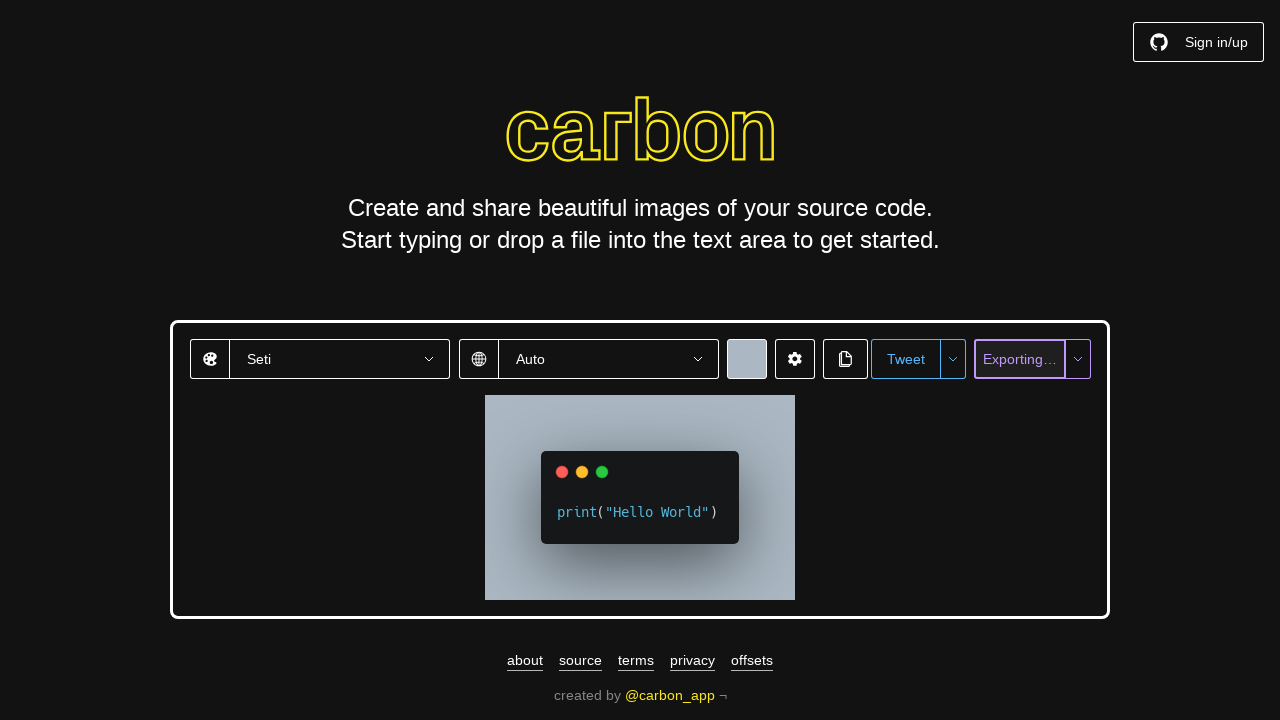

Waited for export/download to complete
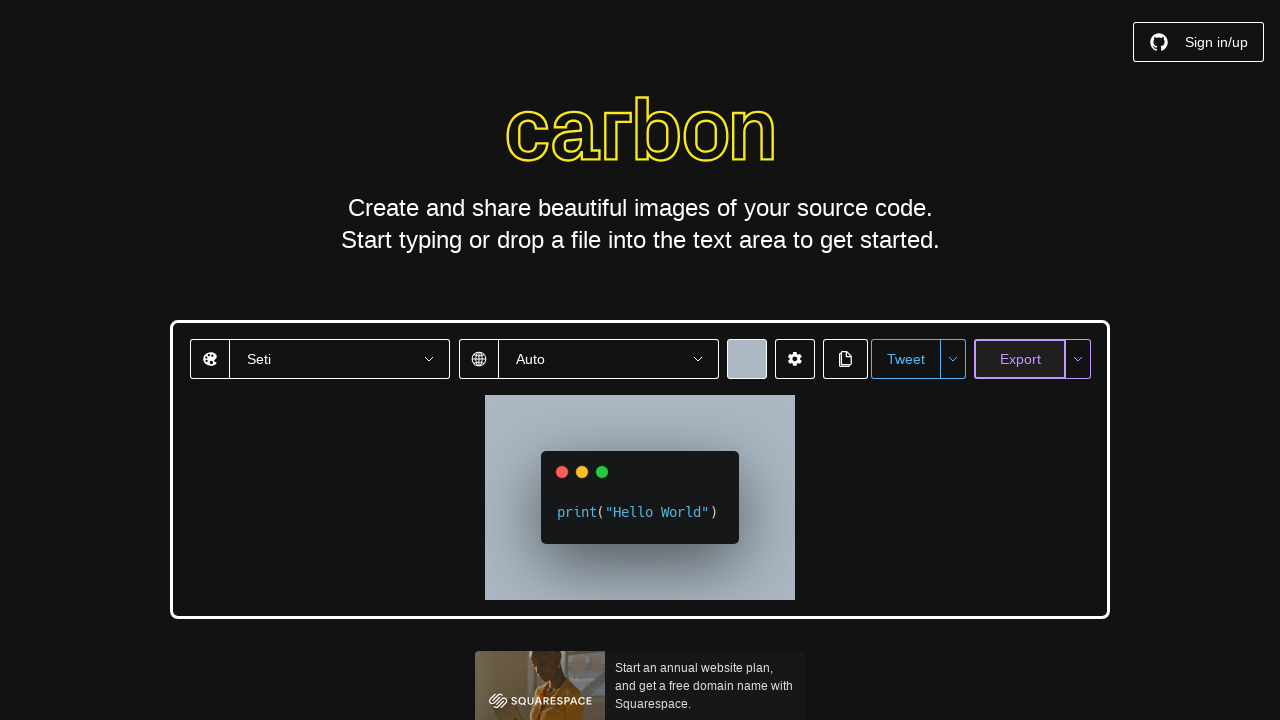

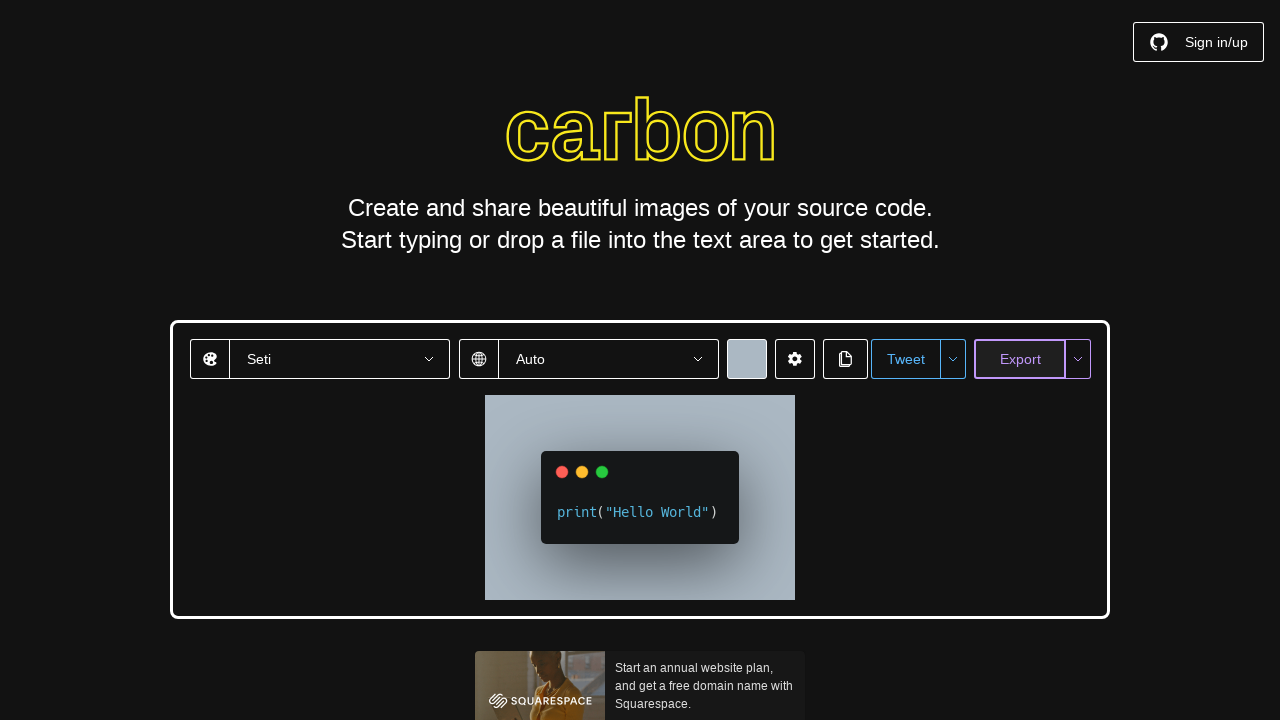